Tests multiple window handling by clicking a link that opens a new window, switching to the child window to verify content loads, then closing it and switching back to the parent window.

Starting URL: https://rahulshettyacademy.com/seleniumPractise/#/

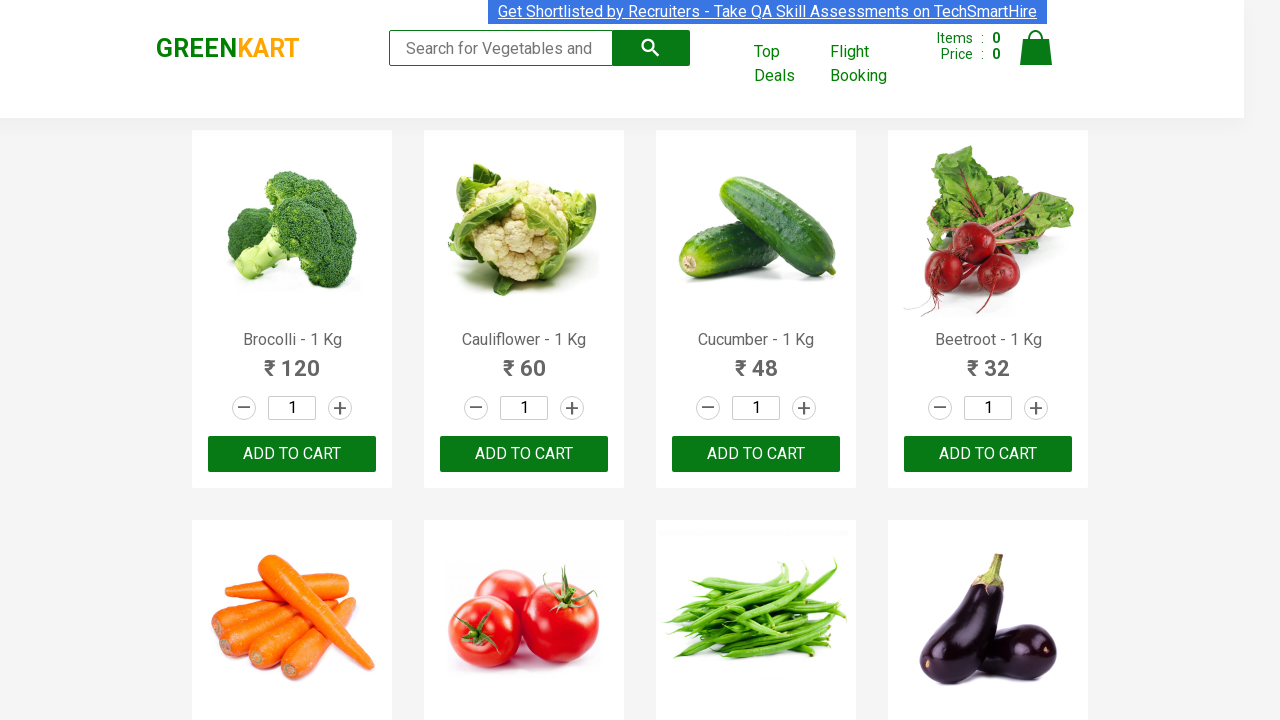

Stored parent page reference
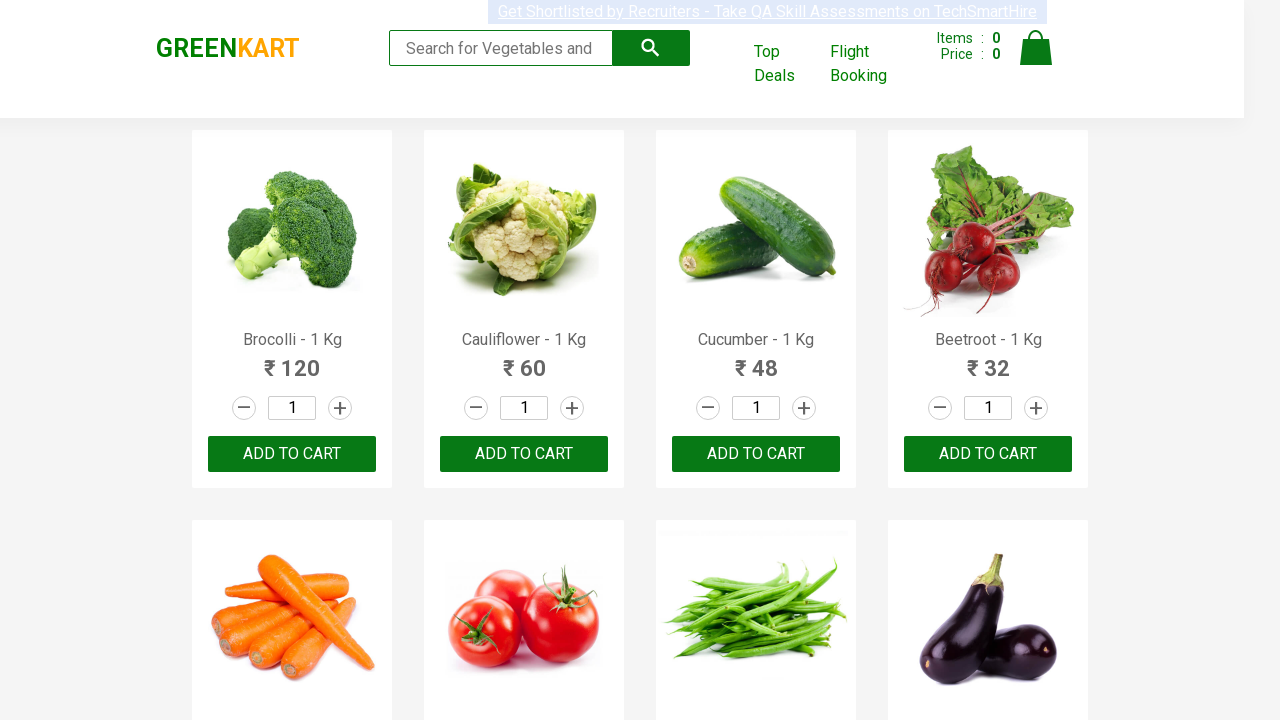

Clicked Flight Booking link to open new window at (876, 64) on xpath=//a[text()='Flight Booking']
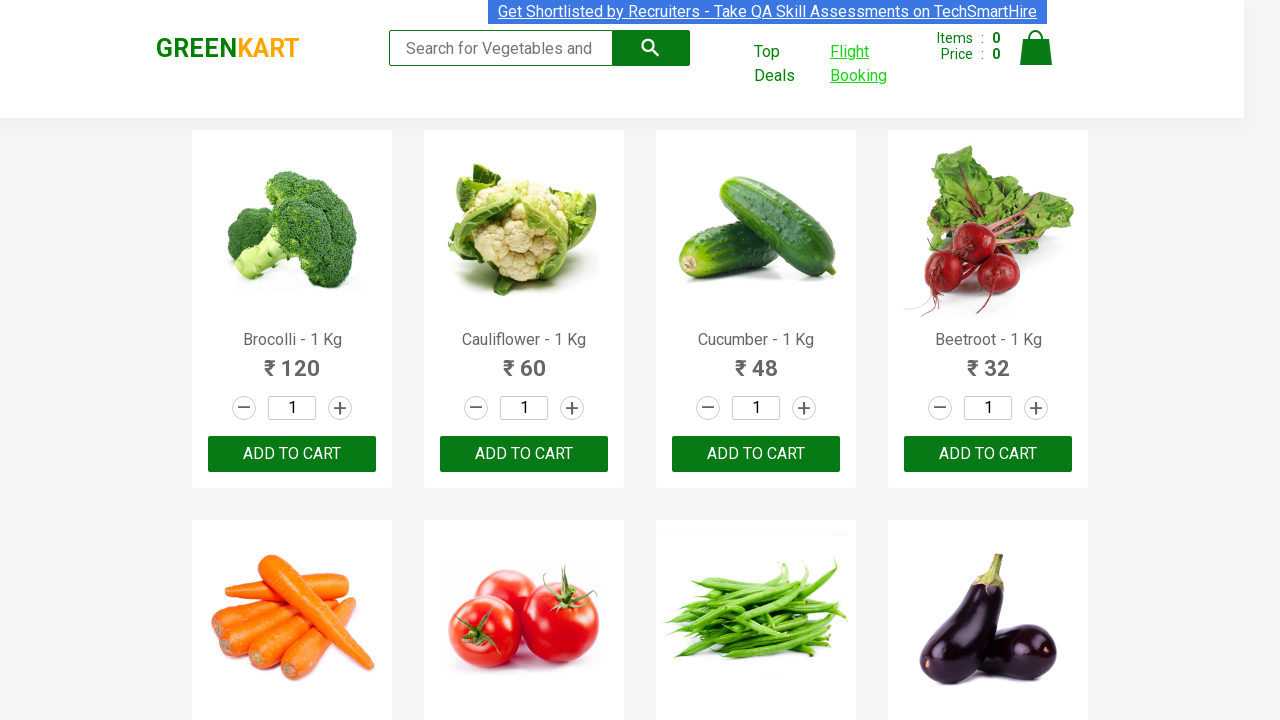

Captured child window reference
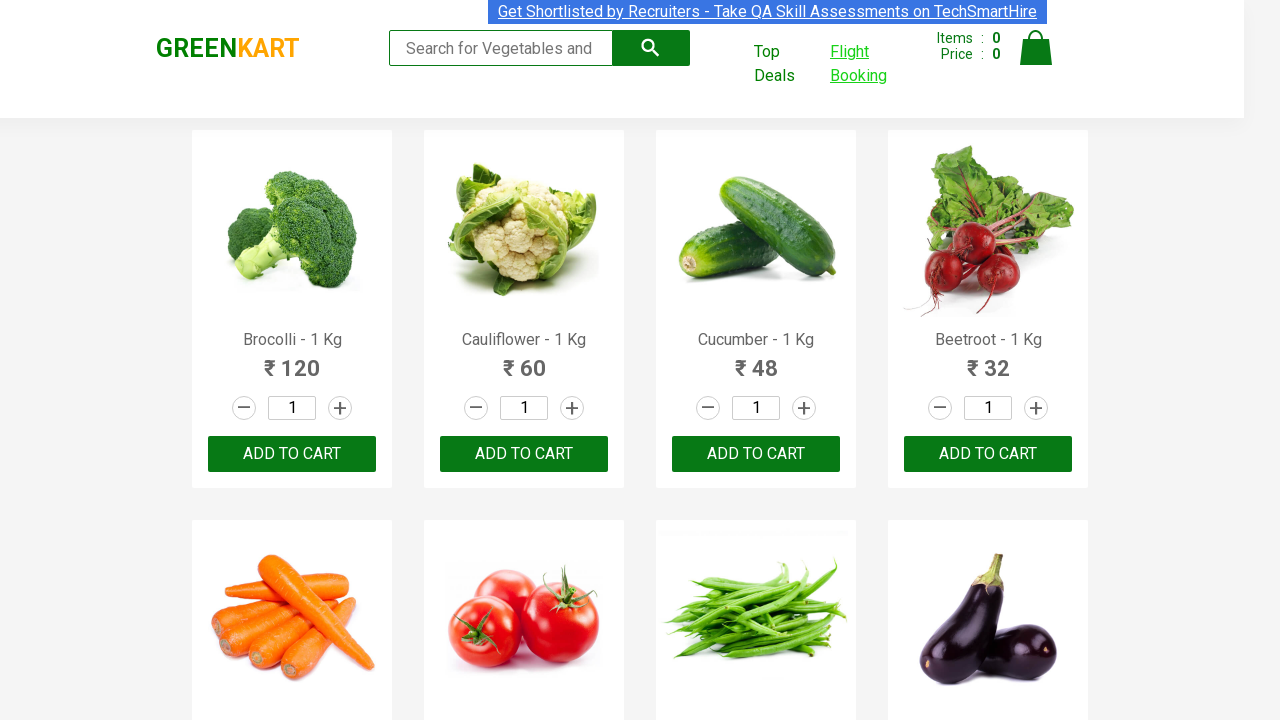

Child page loaded completely
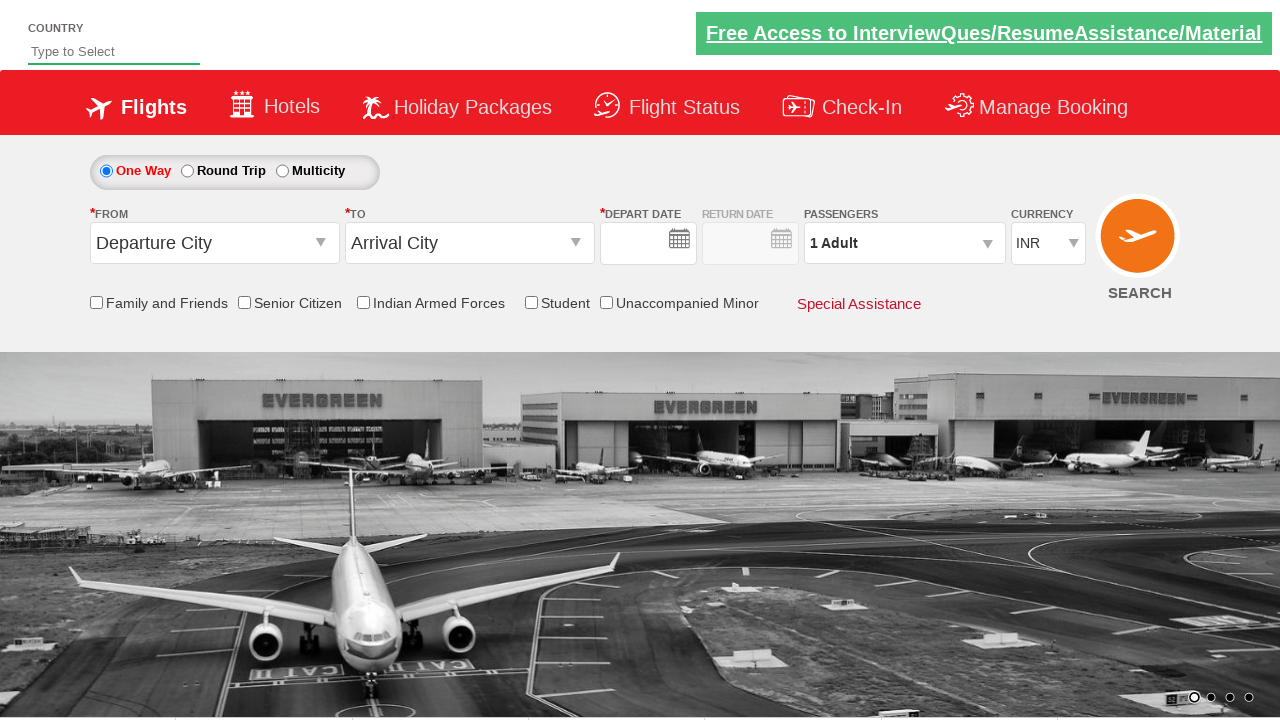

Verified links are present on child page
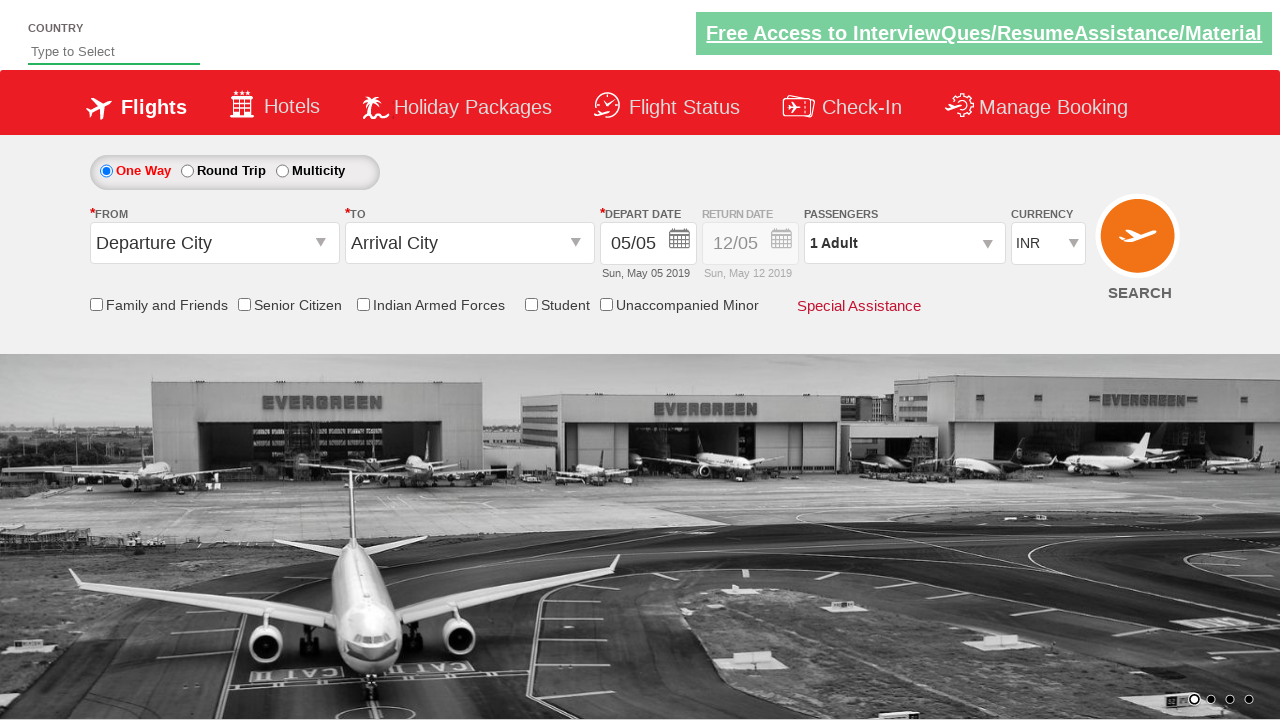

Closed child window
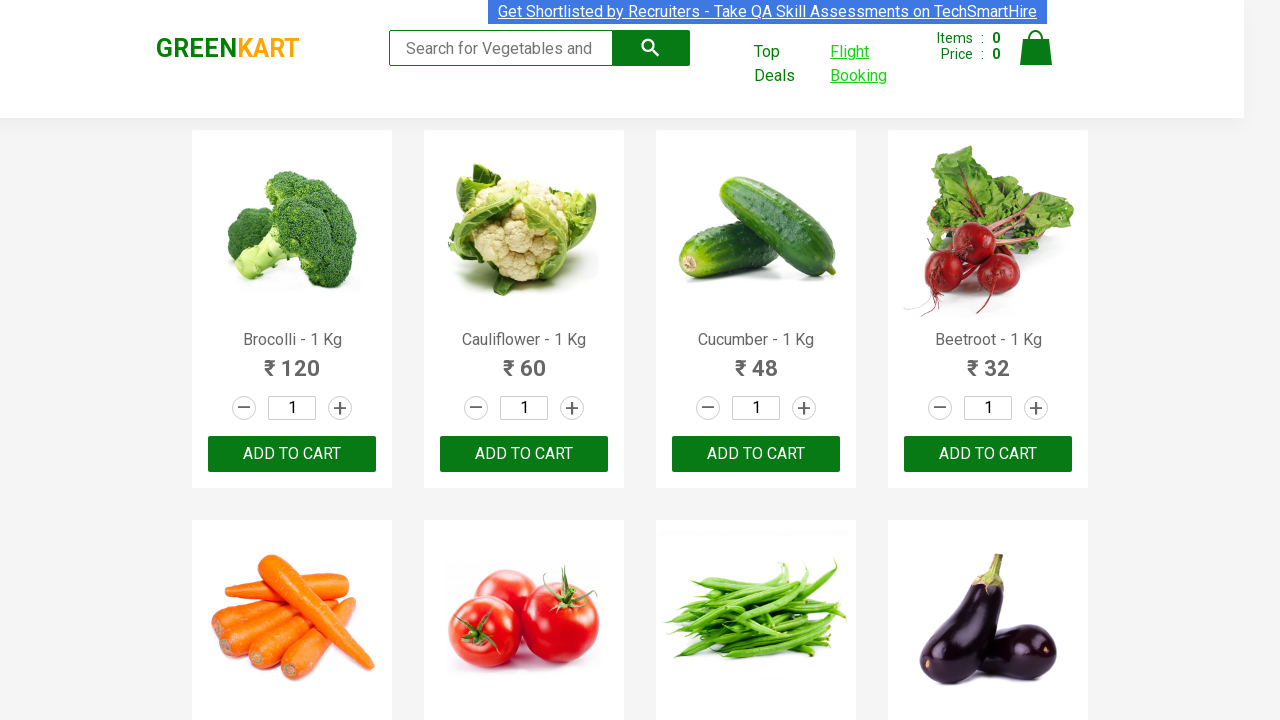

Verified Flight Booking link is still present on parent page
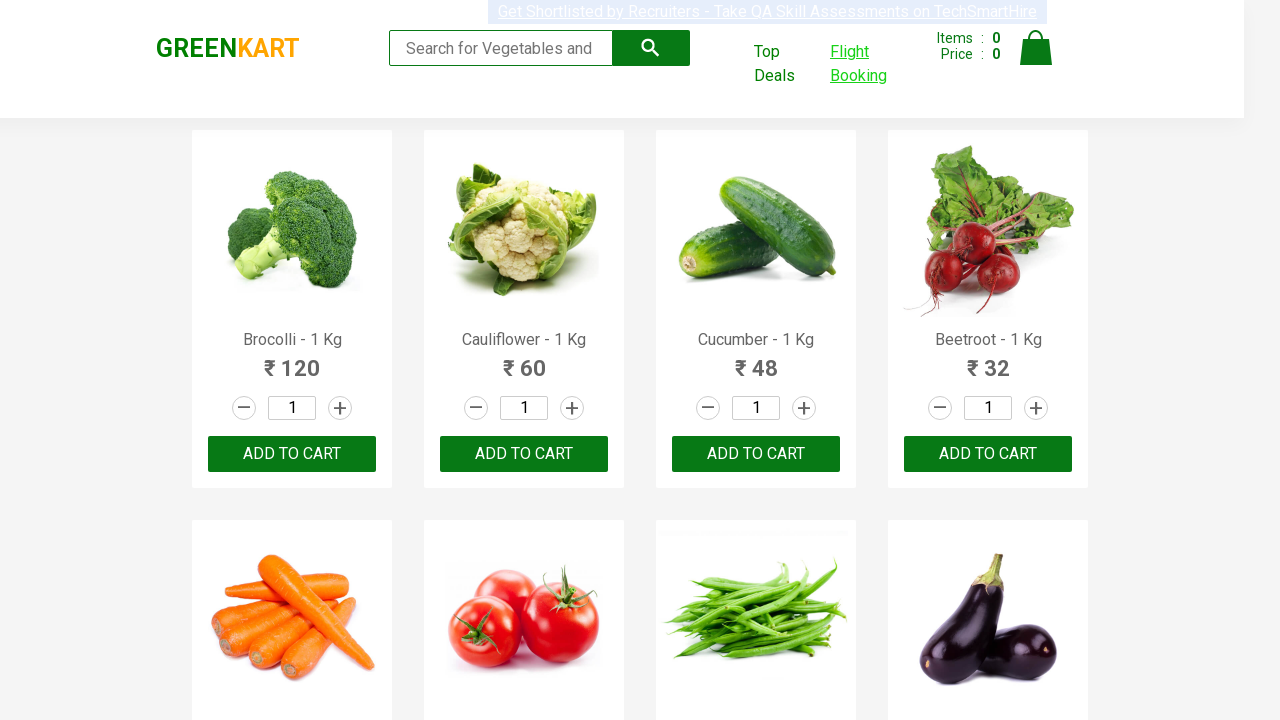

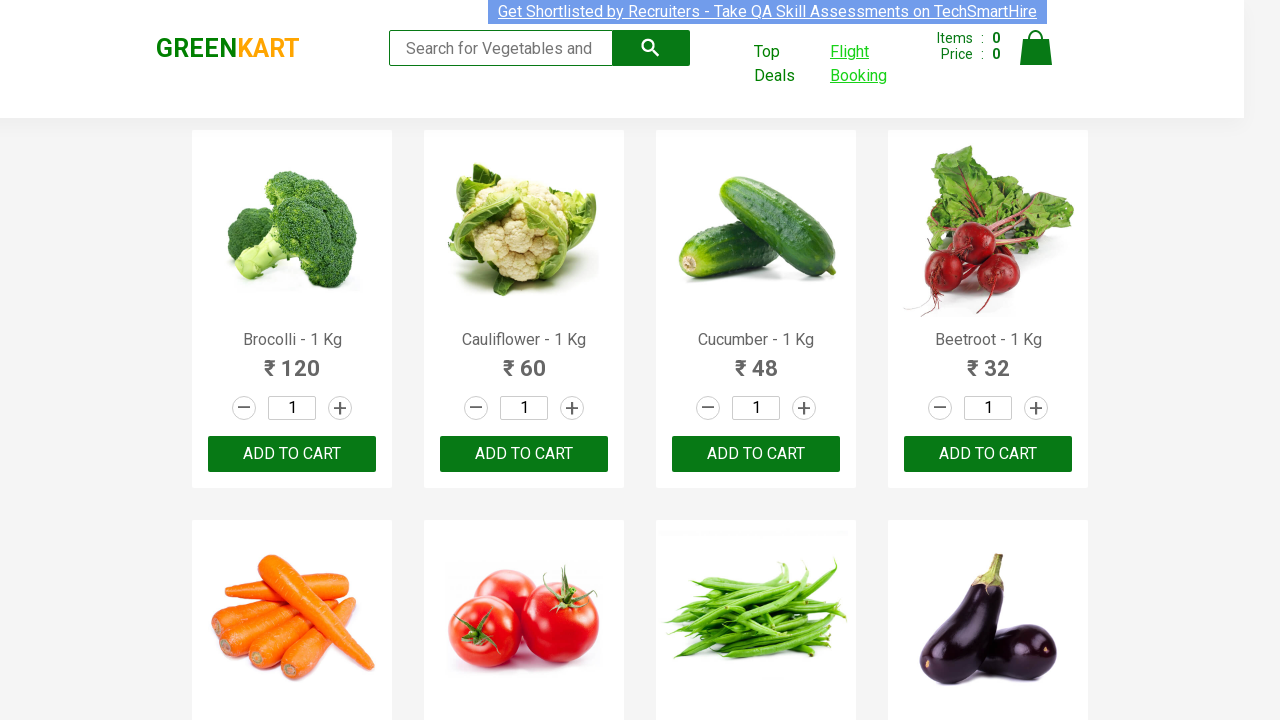